Tests JavaScript scrolling functionality by scrolling the page vertically and then scrolling within a fixed-header table element to verify scroll behavior works correctly.

Starting URL: https://rahulshettyacademy.com/AutomationPractice/

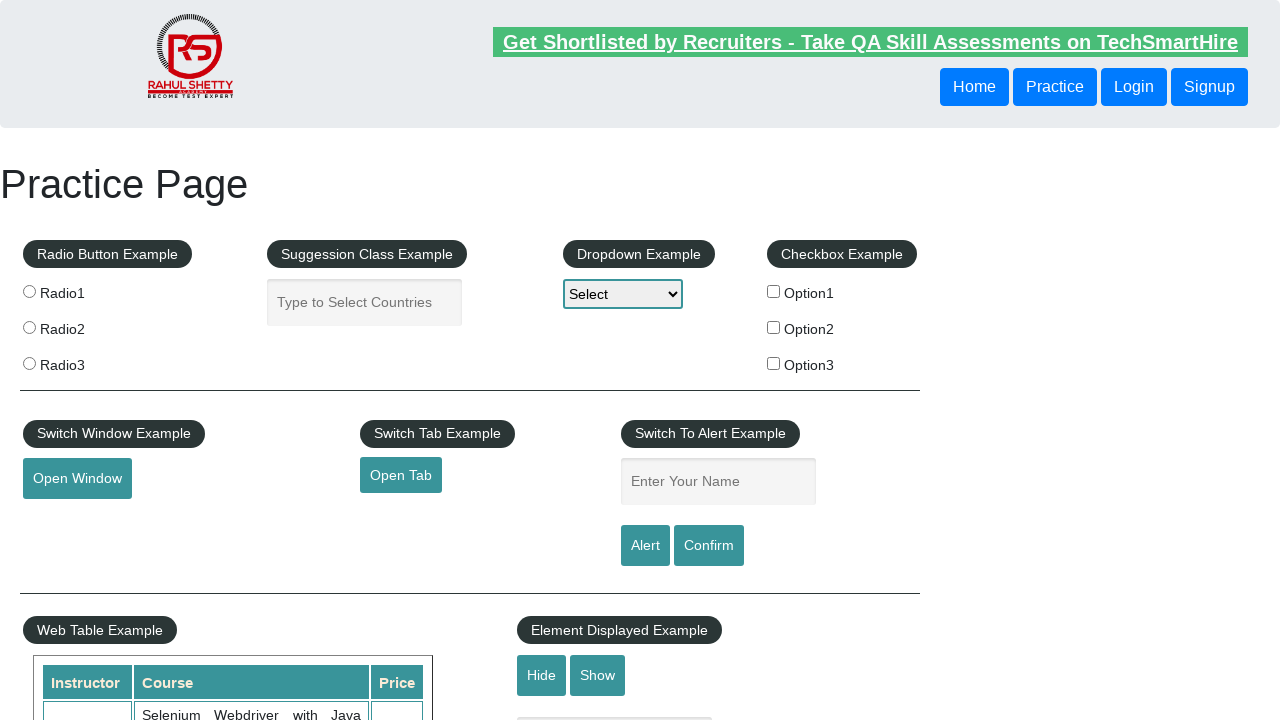

Scrolled page down by 600 pixels using JavaScript
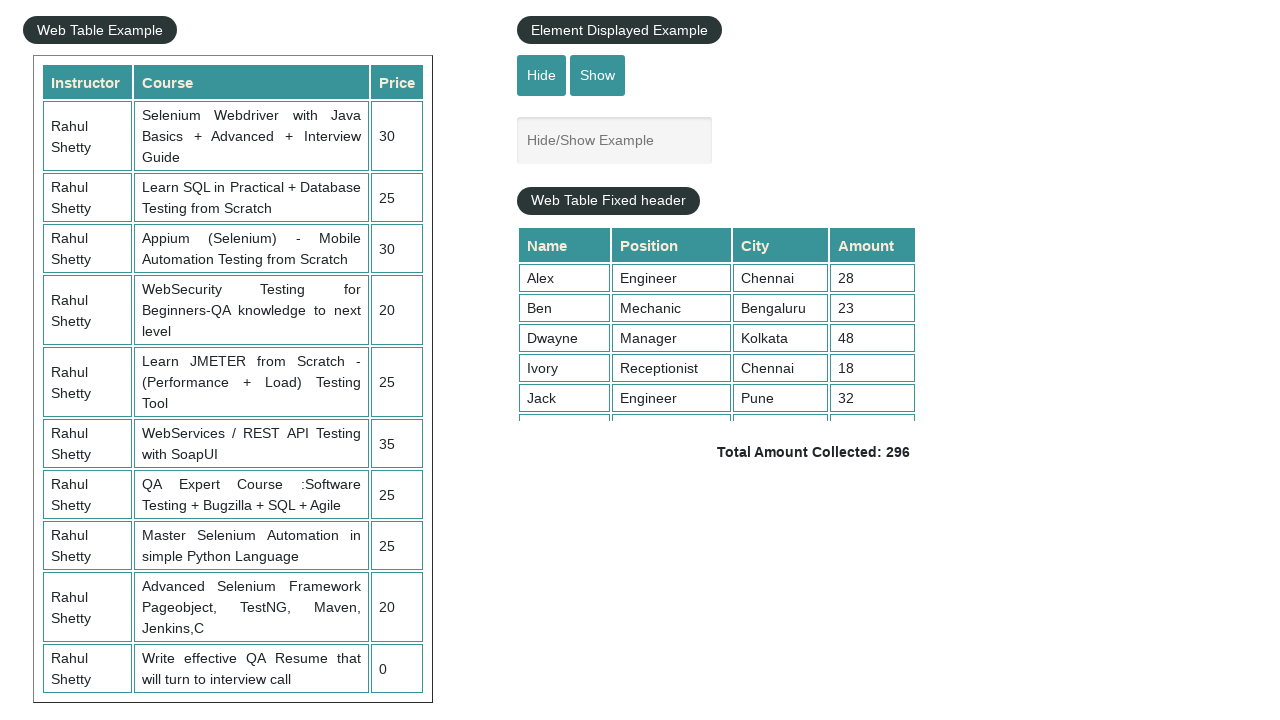

Waited for page scroll to complete
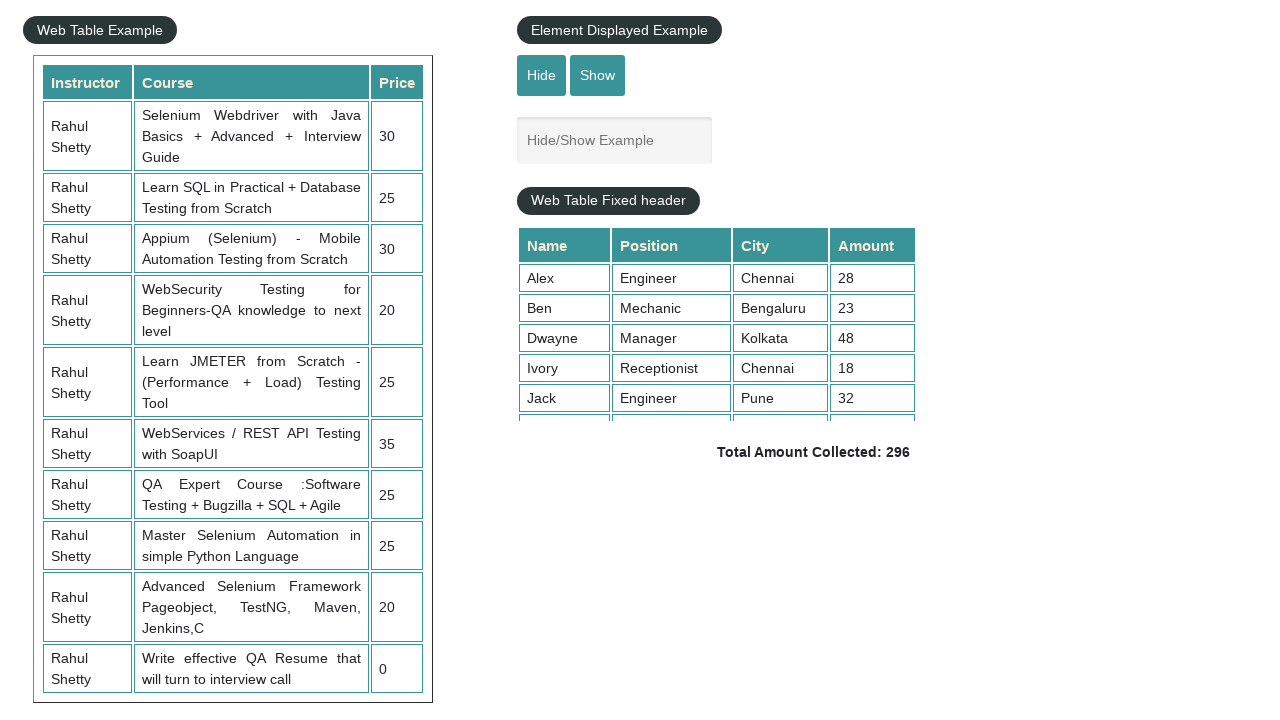

Scrolled within the fixed-header table element by 5000 pixels
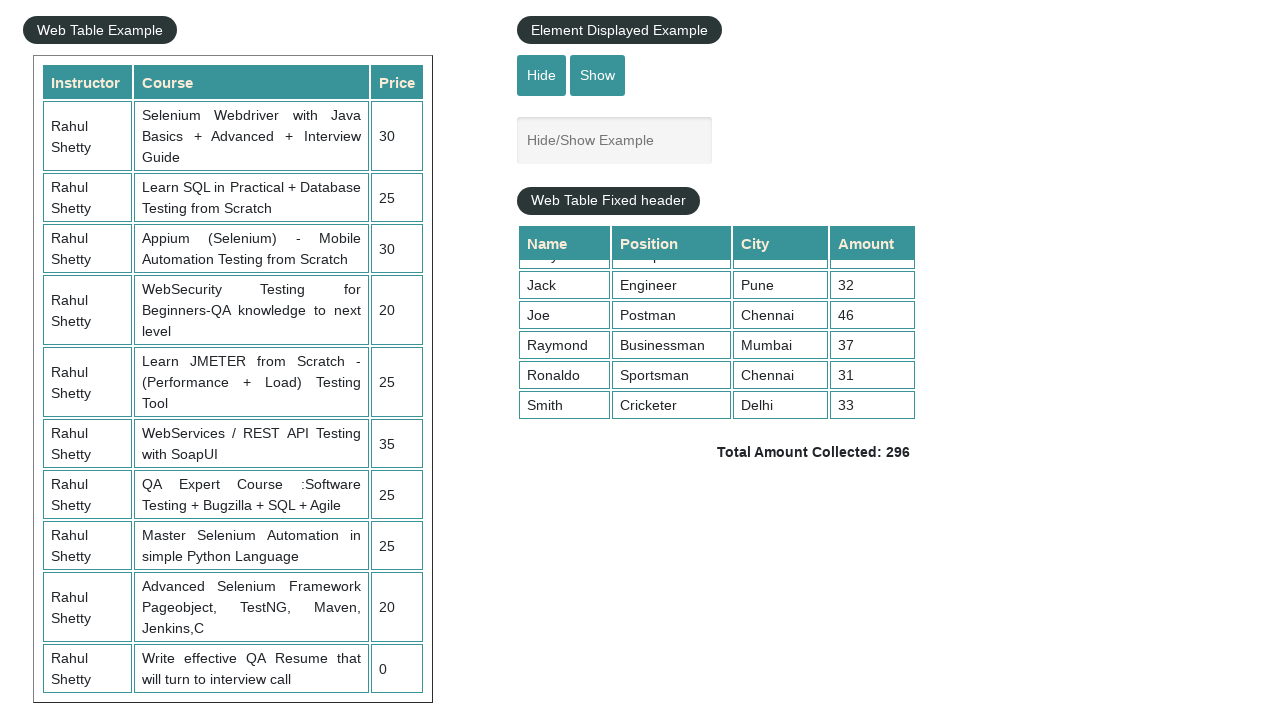

Waited for table scroll to complete
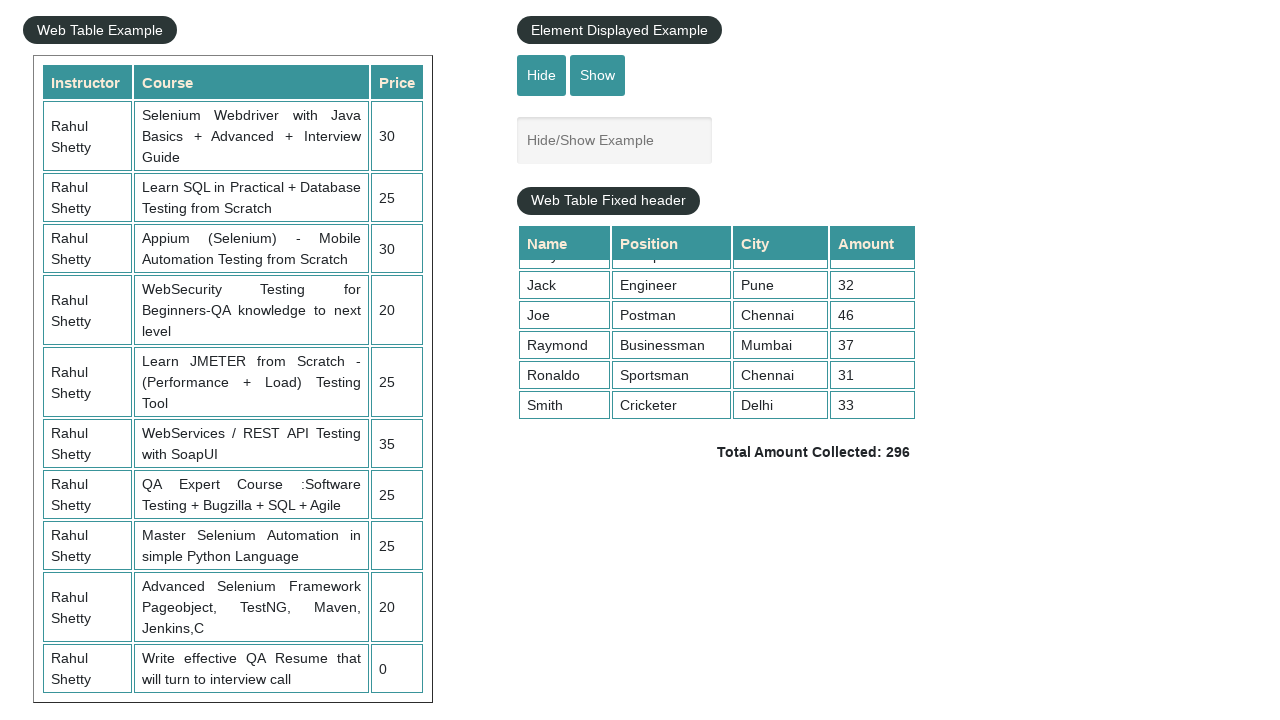

Verified that the fixed-header table element is visible
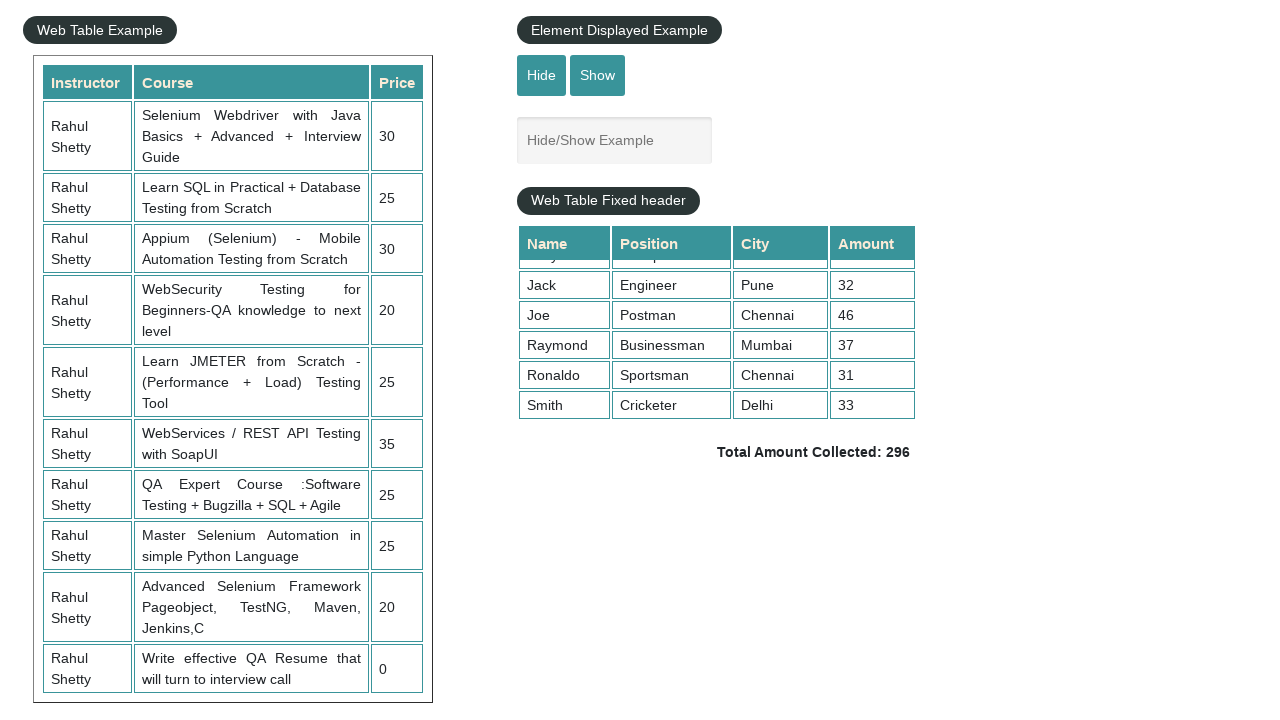

Verified that table rows are present after scrolling within the table
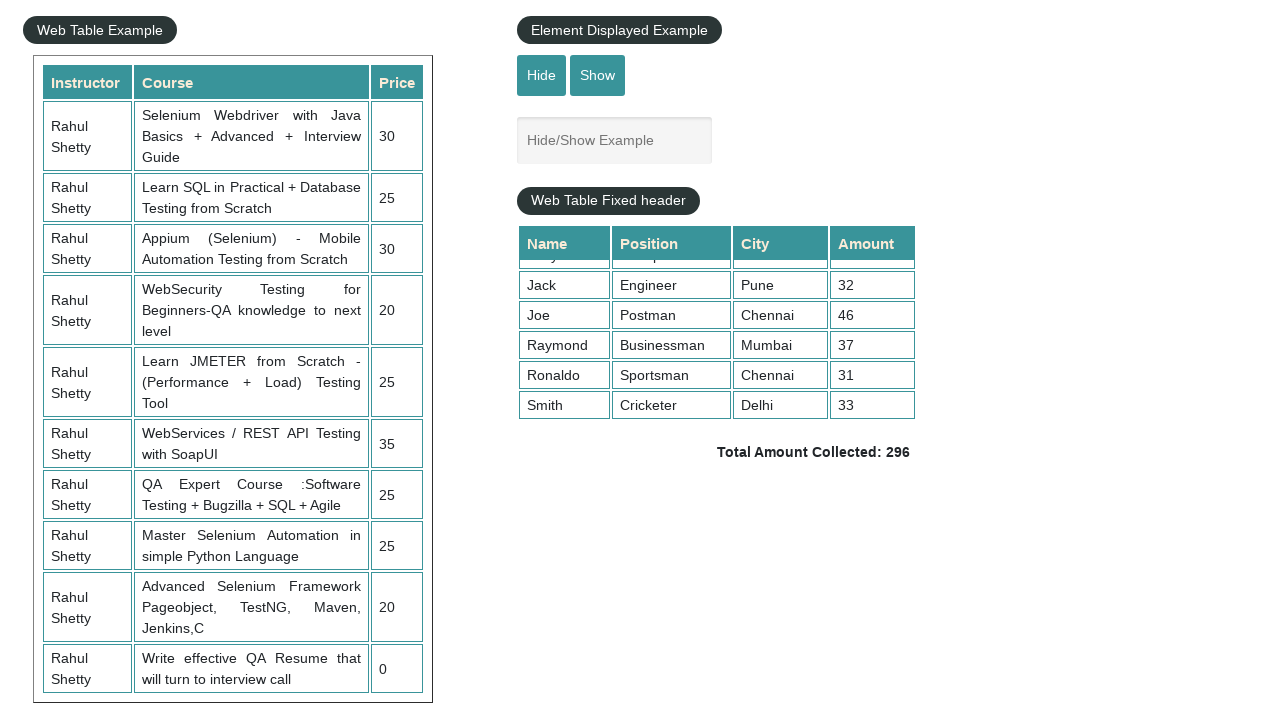

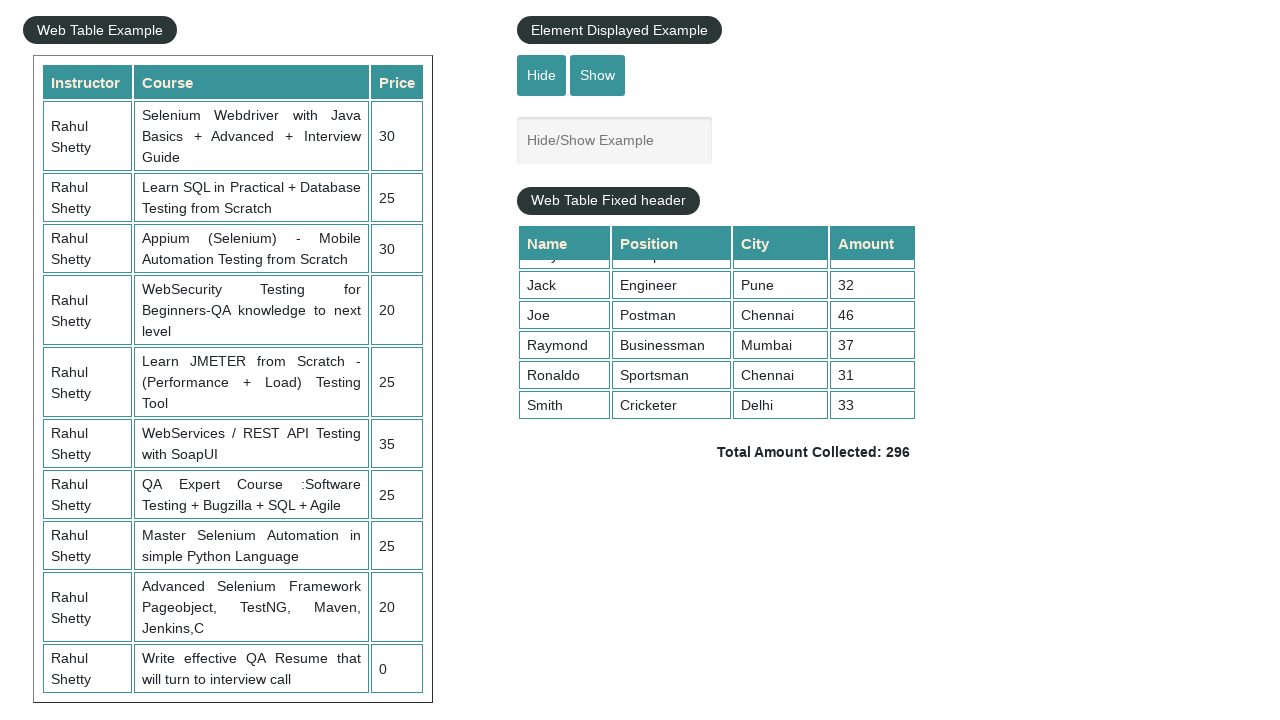